Tests the first name input field by entering a name and verifying the value is correctly set.

Starting URL: https://demoqa.com/automation-practice-form

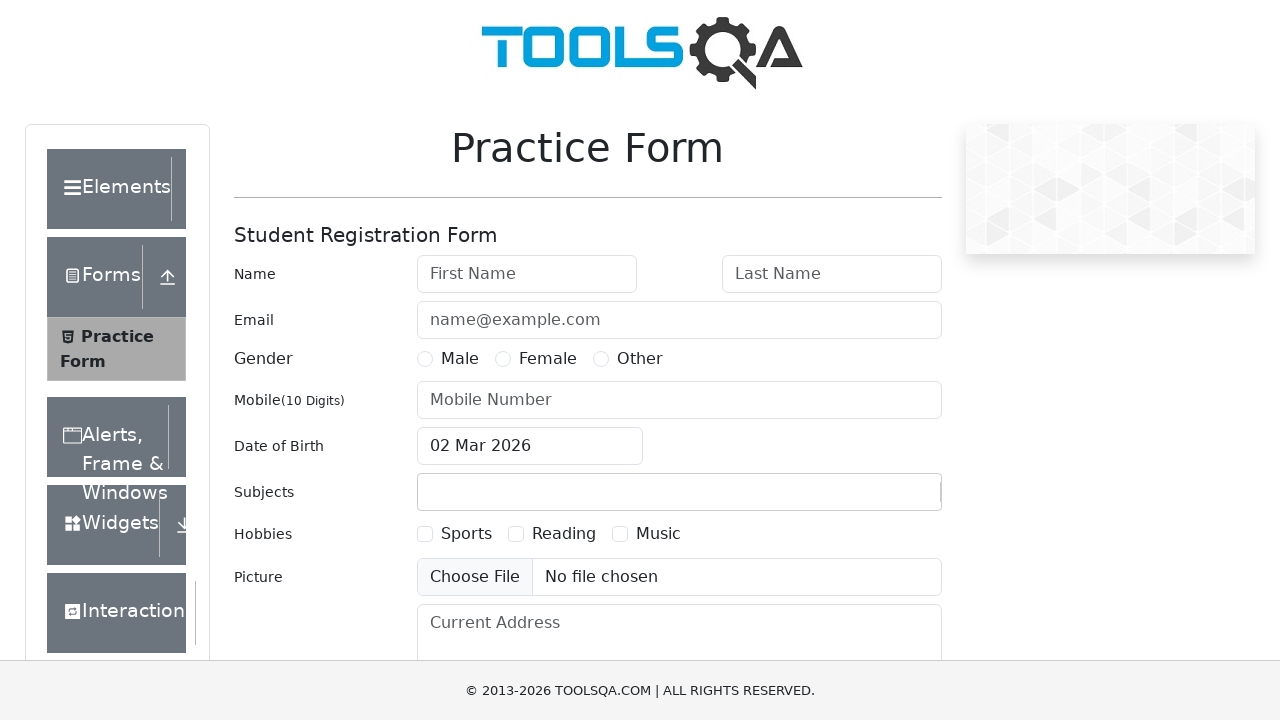

Filled first name field with 'Alexey' on #firstName
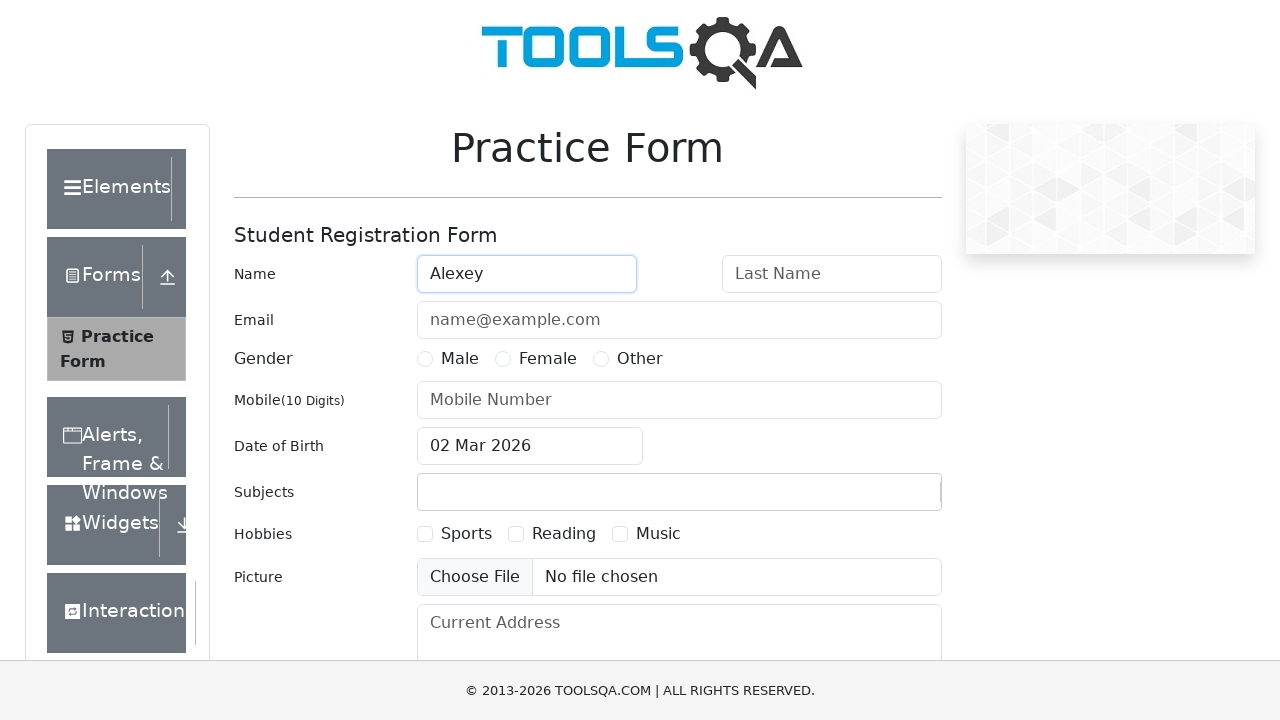

Retrieved first name field value to verify it was set correctly
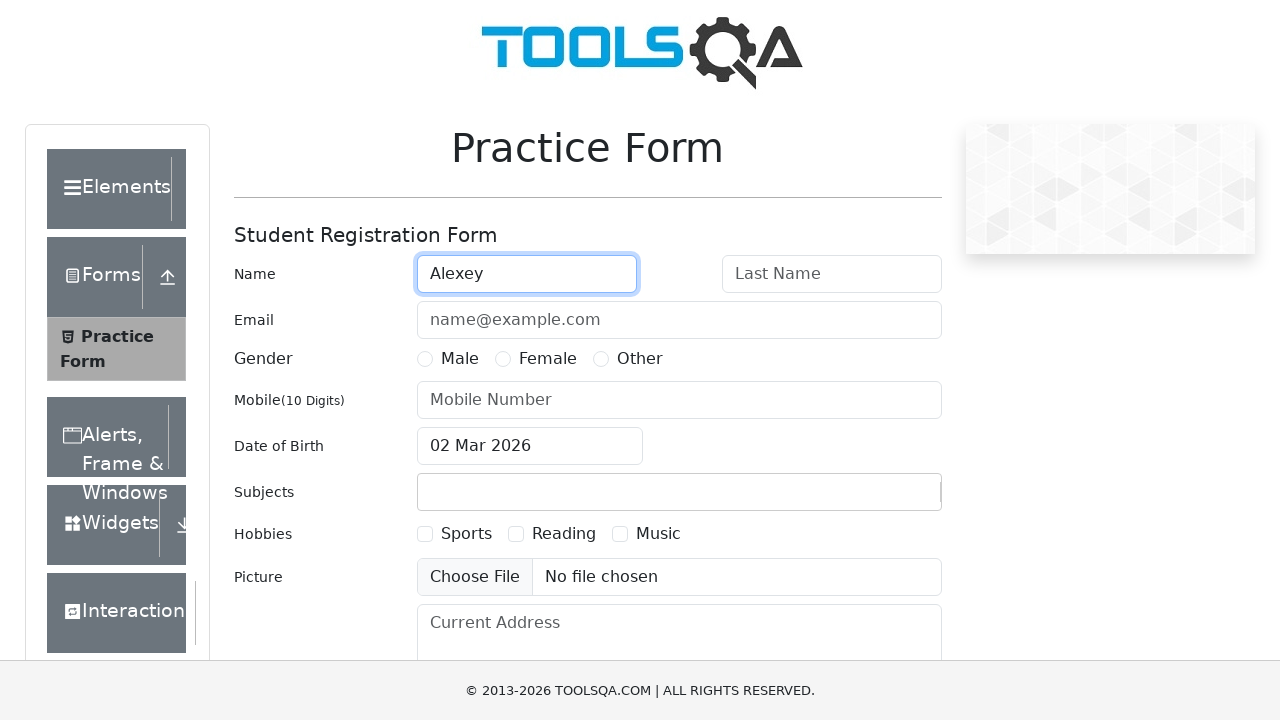

Verified first name field contains 'Alexey' as expected
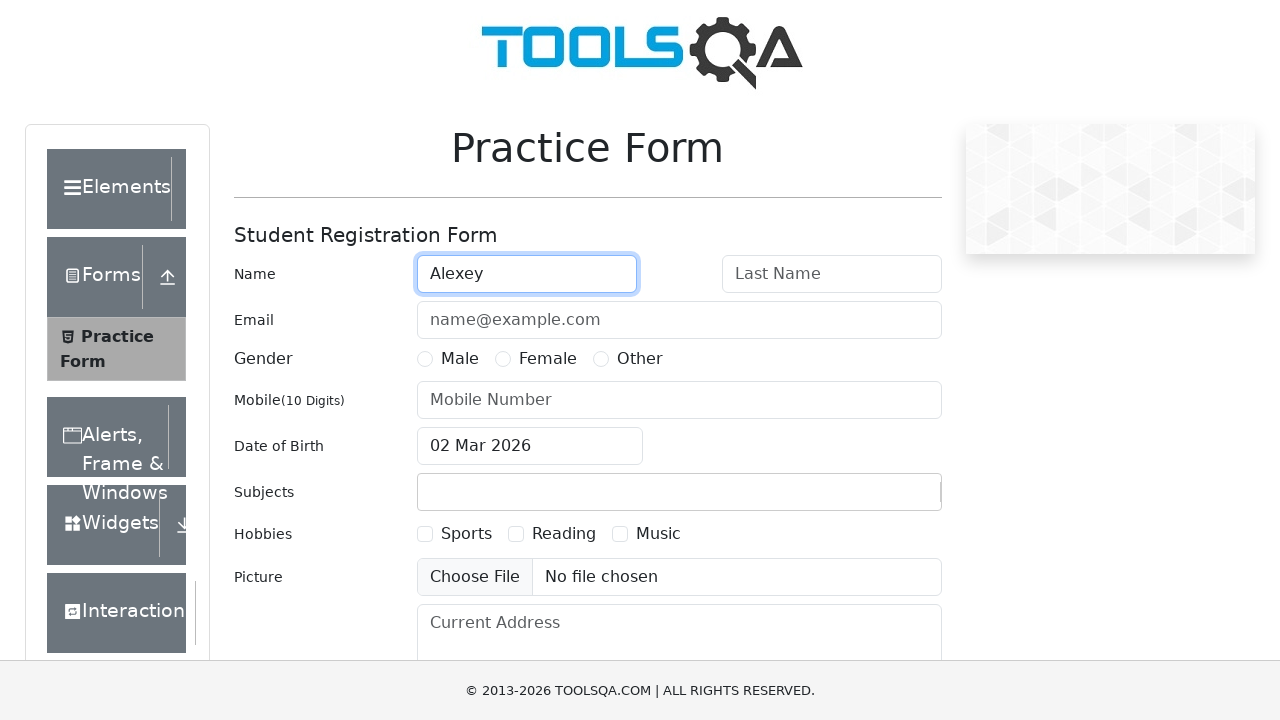

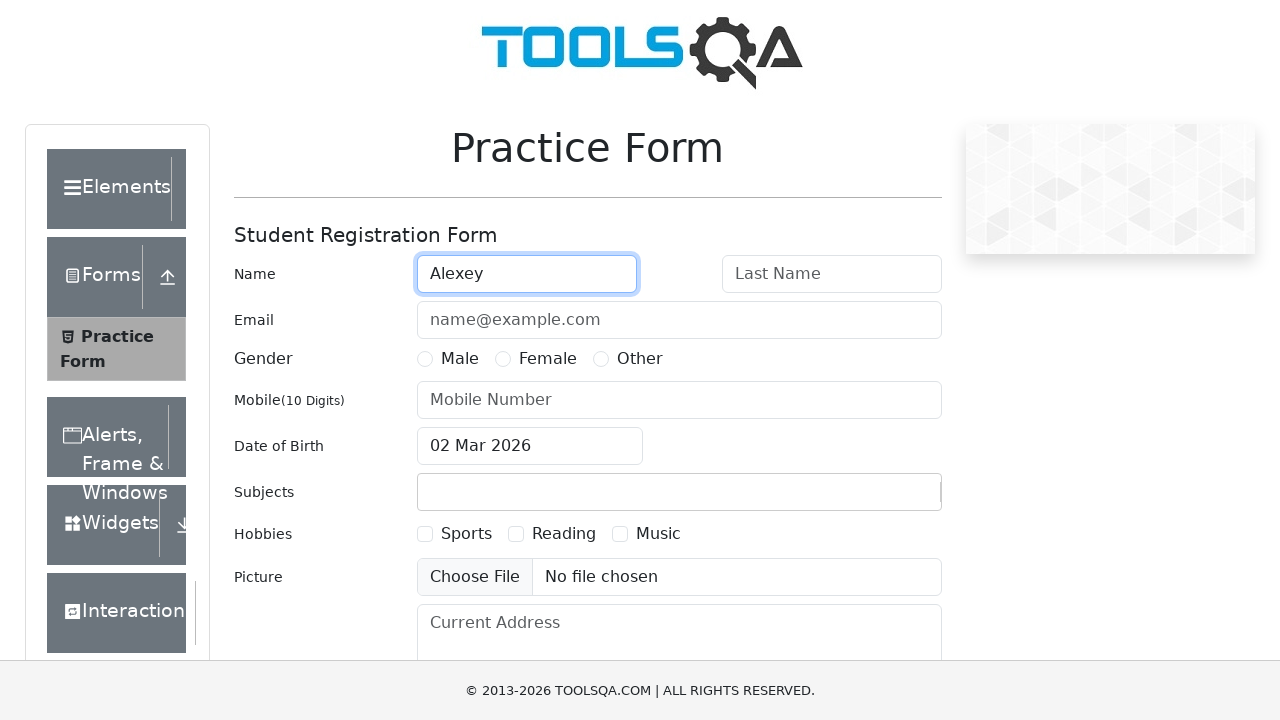